Tests table sorting functionality, verifies alphabetical order of items, searches for specific vegetables and navigates through pagination to find items

Starting URL: https://rahulshettyacademy.com/seleniumPractise/#/offers

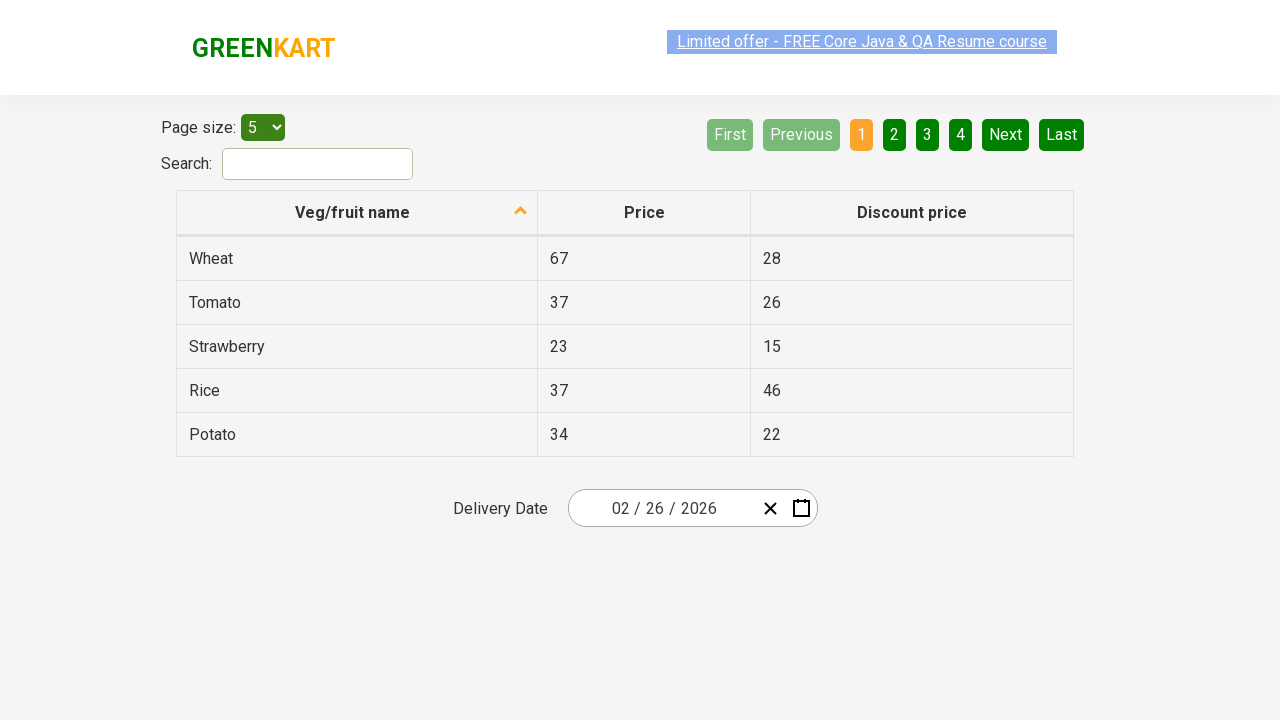

Clicked first column header to sort table at (357, 213) on xpath=//tr/th[1]
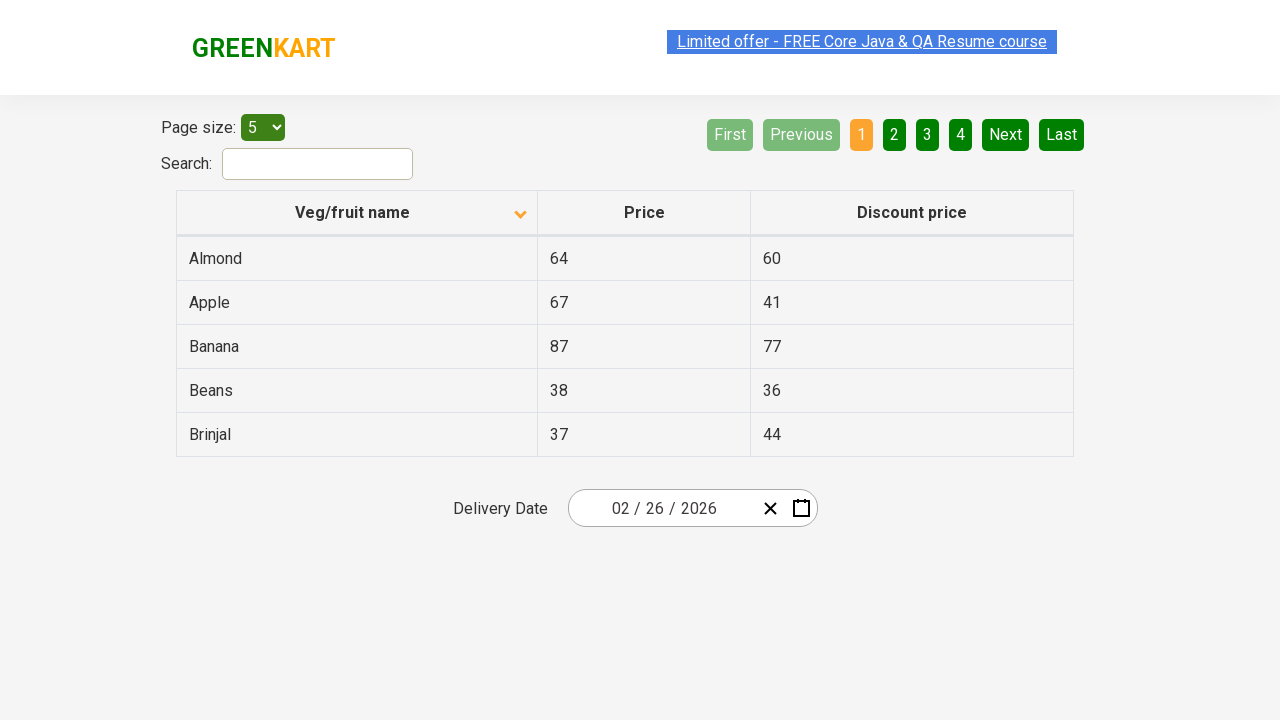

Retrieved all items from first column
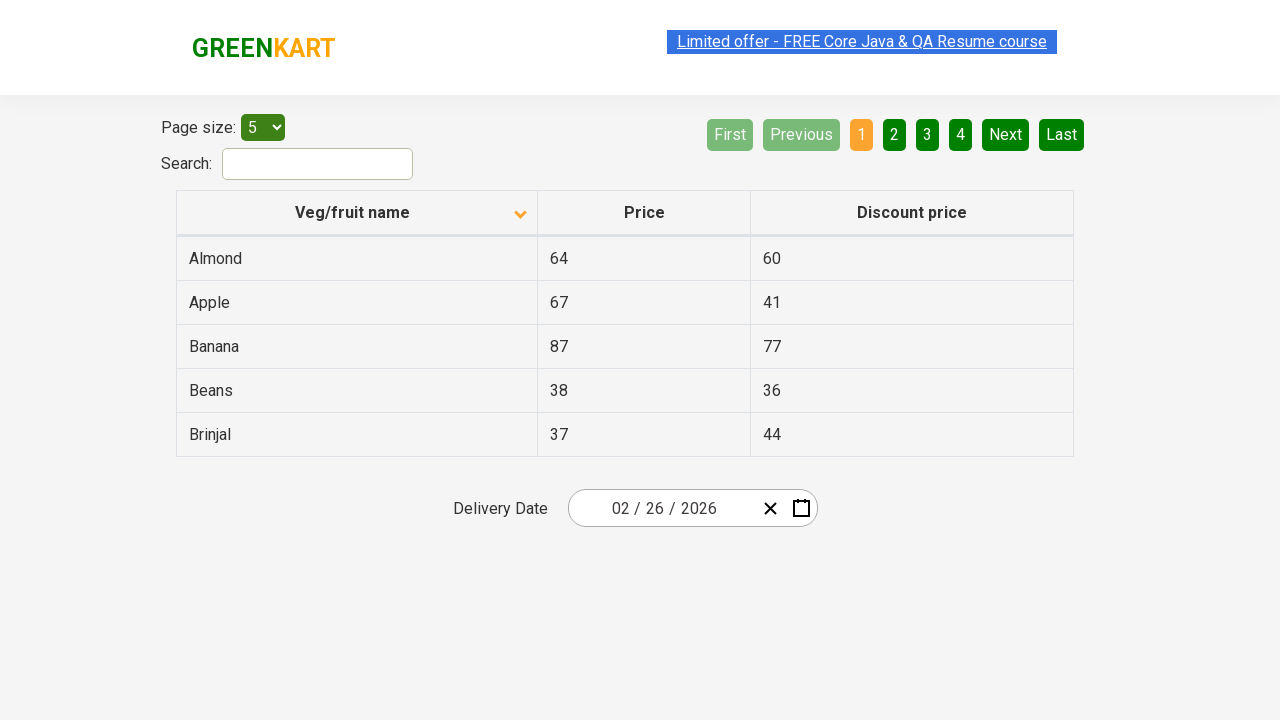

Verified table is sorted in alphabetical order
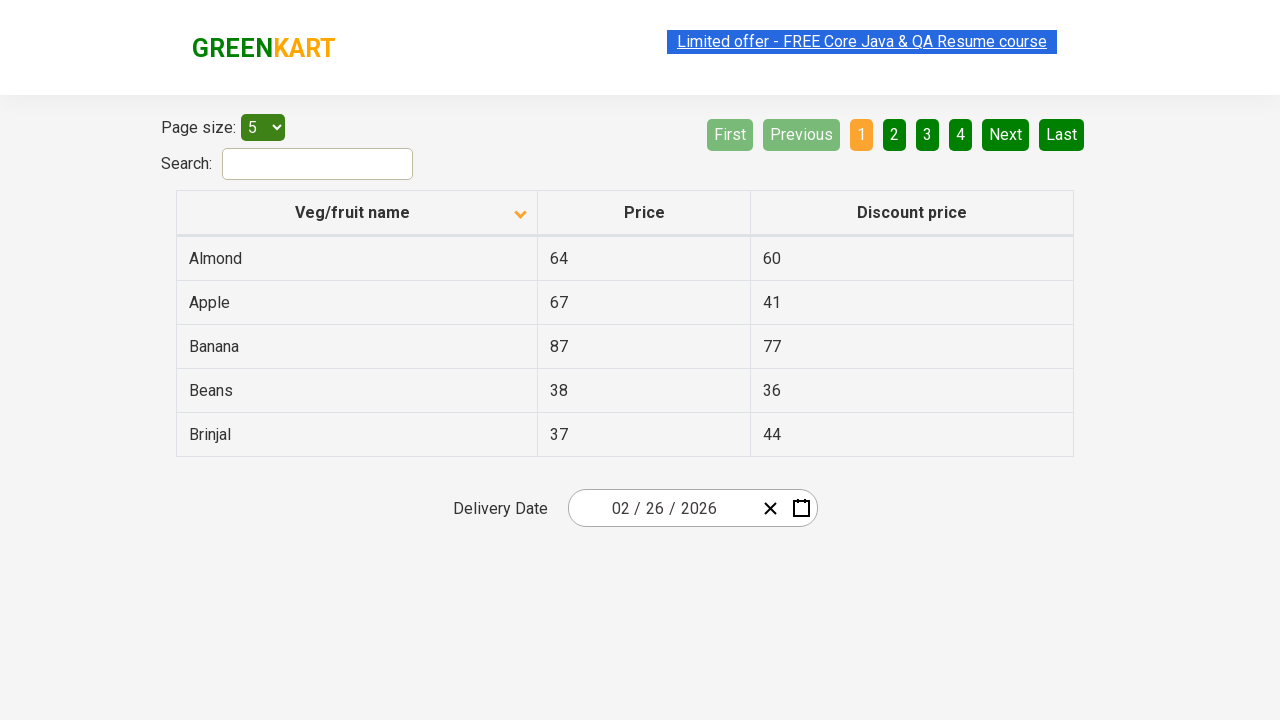

Searched for 'Beans' in table
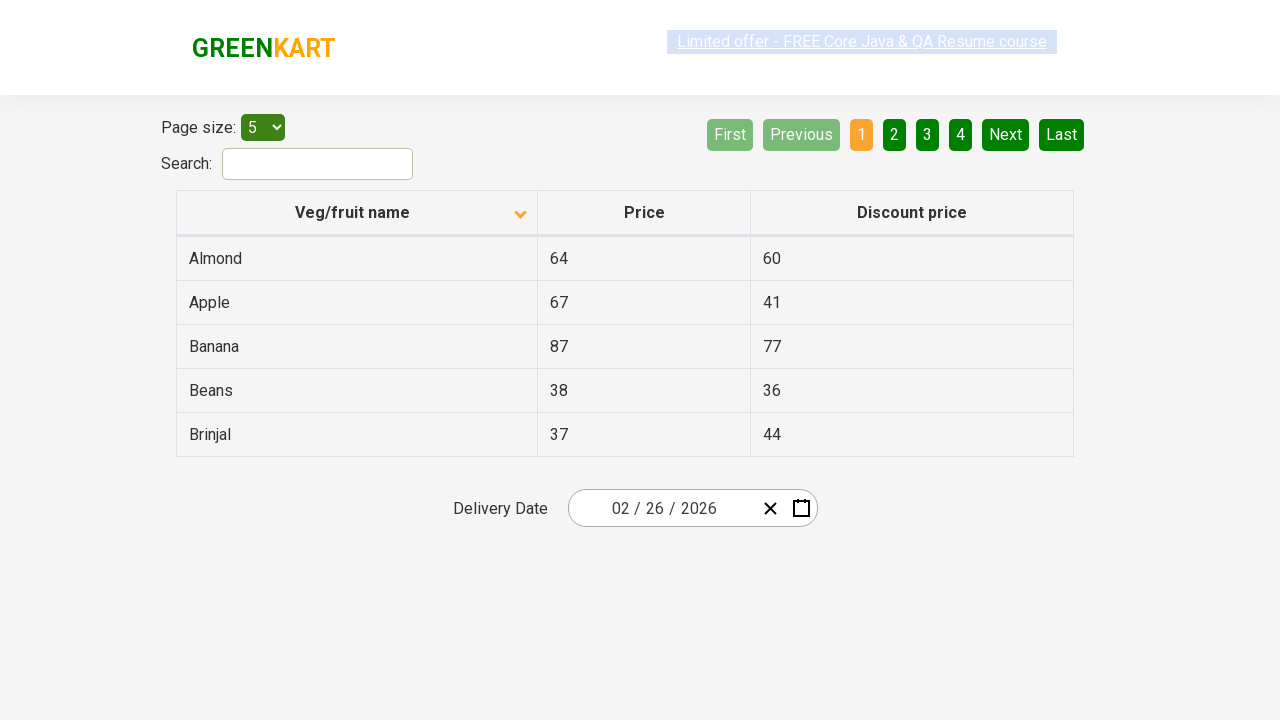

Found Beans with price: 38
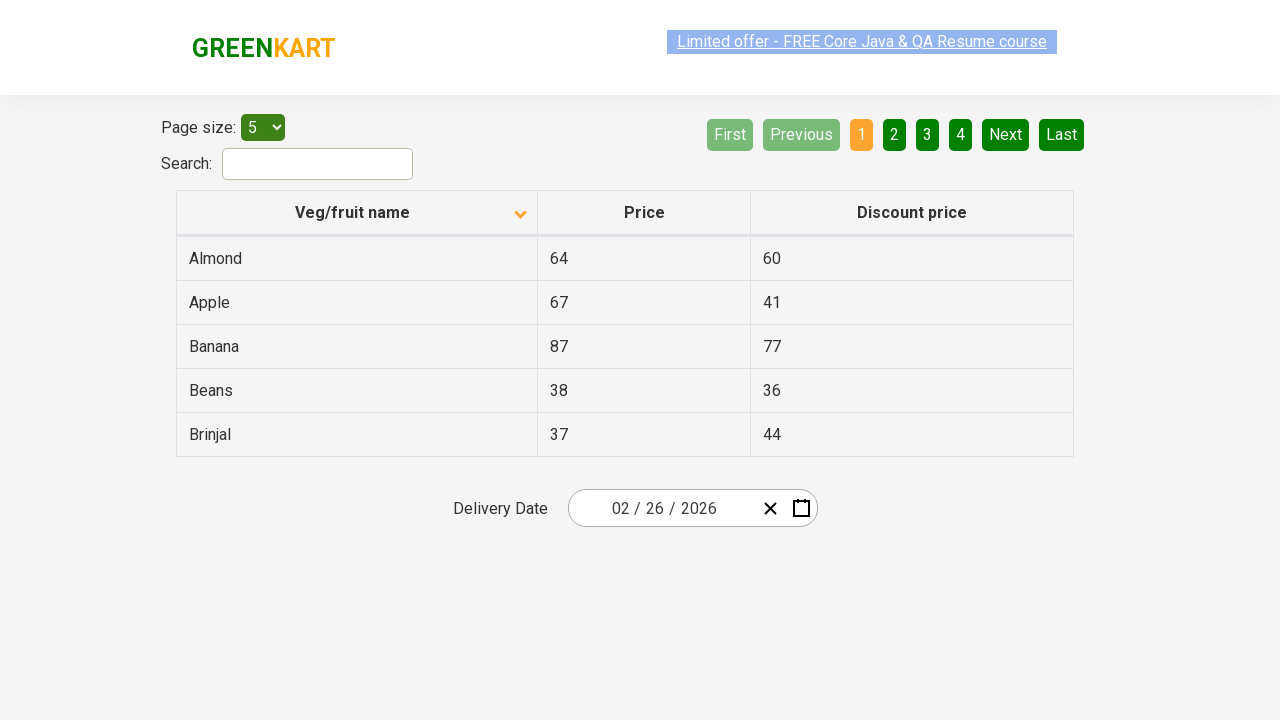

Searched for 'Tomato' on current page
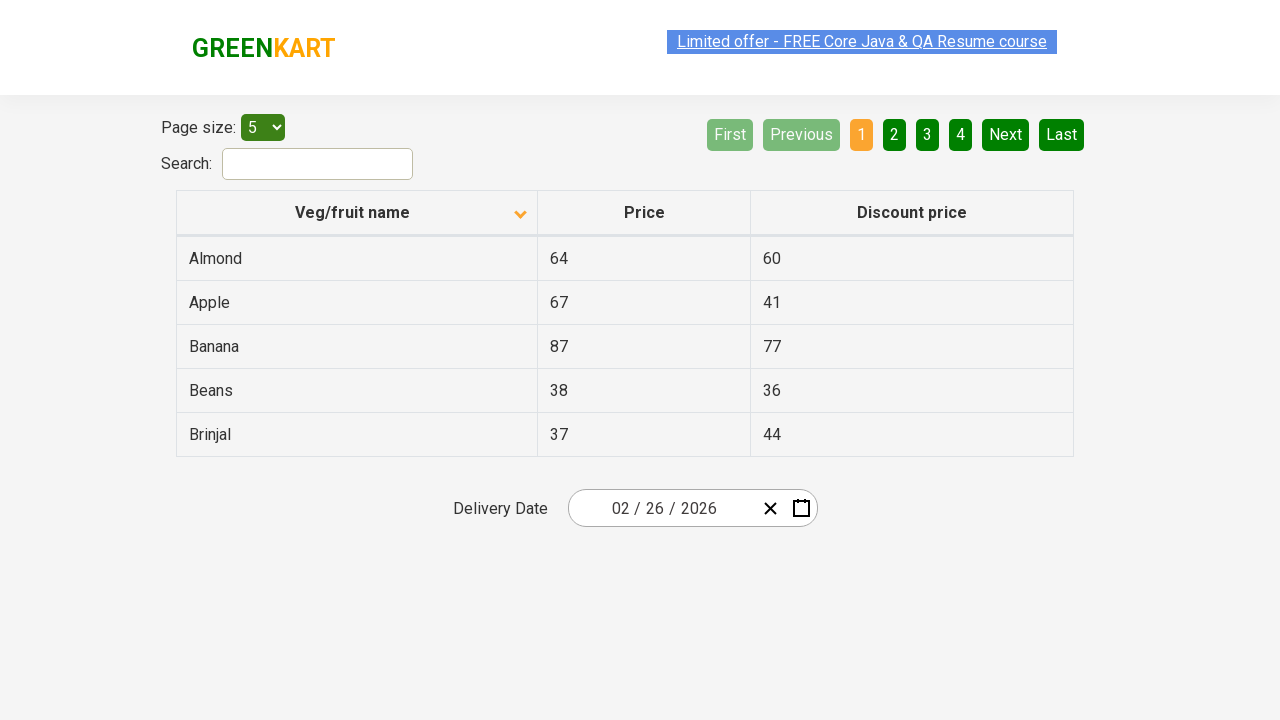

Tomato not found on current page, checking for next button
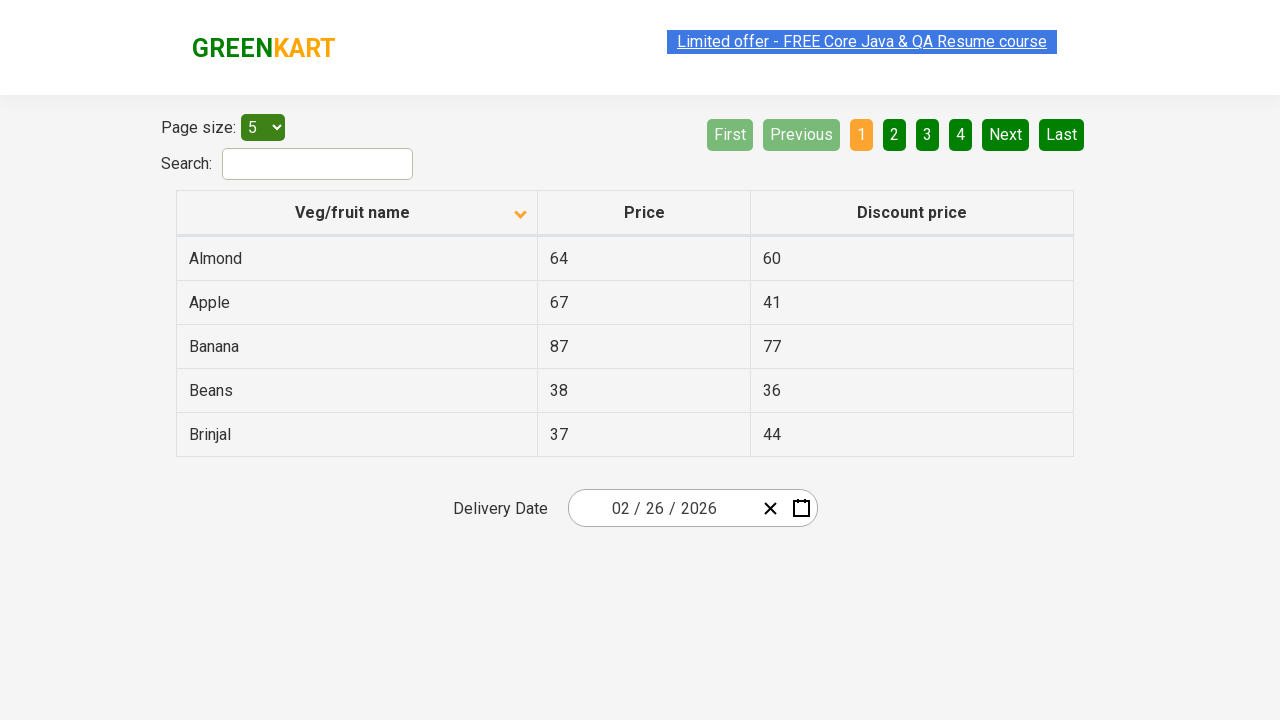

Clicked next page button to navigate to next page of results at (1006, 134) on [aria-label='Next']
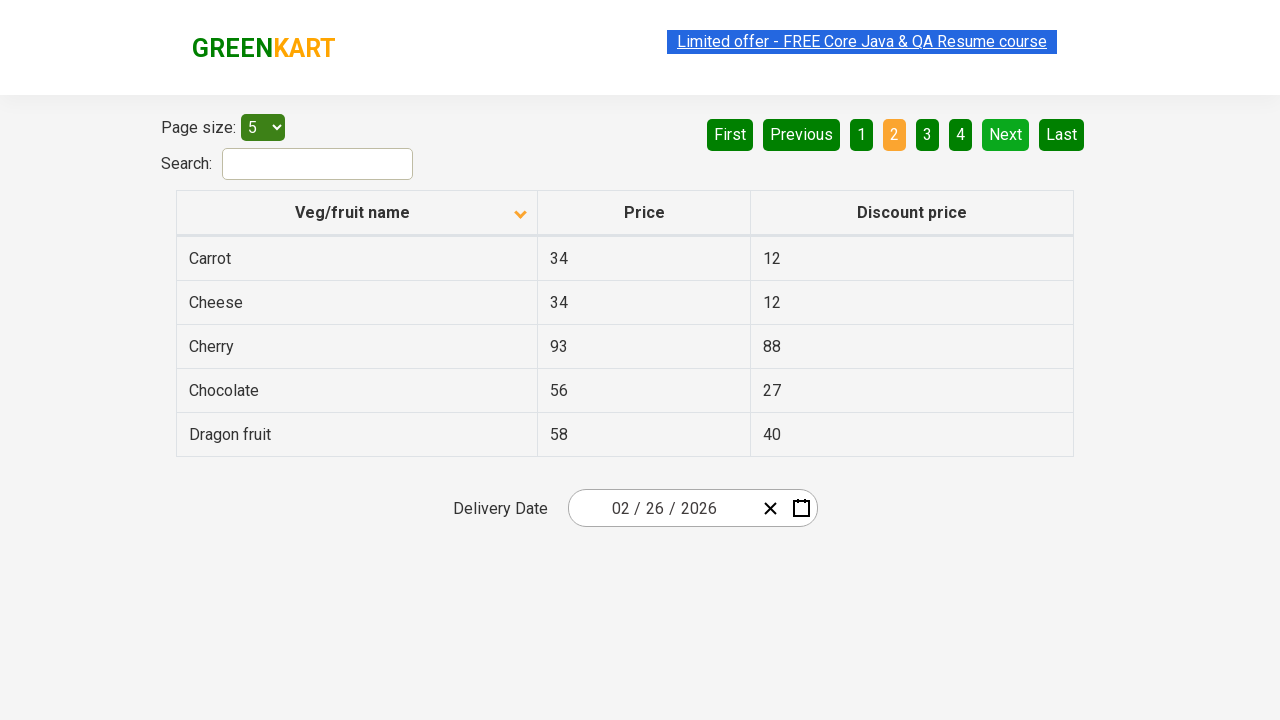

Waited for next page to load
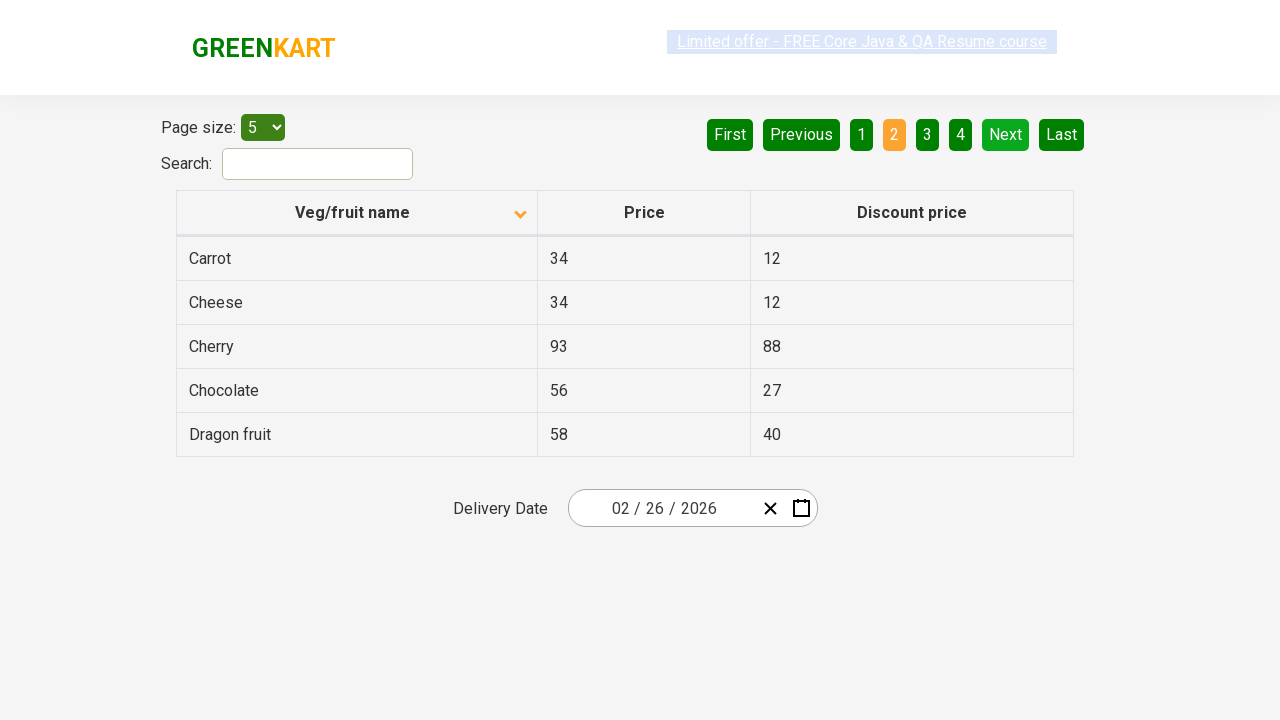

Searched for 'Tomato' on current page
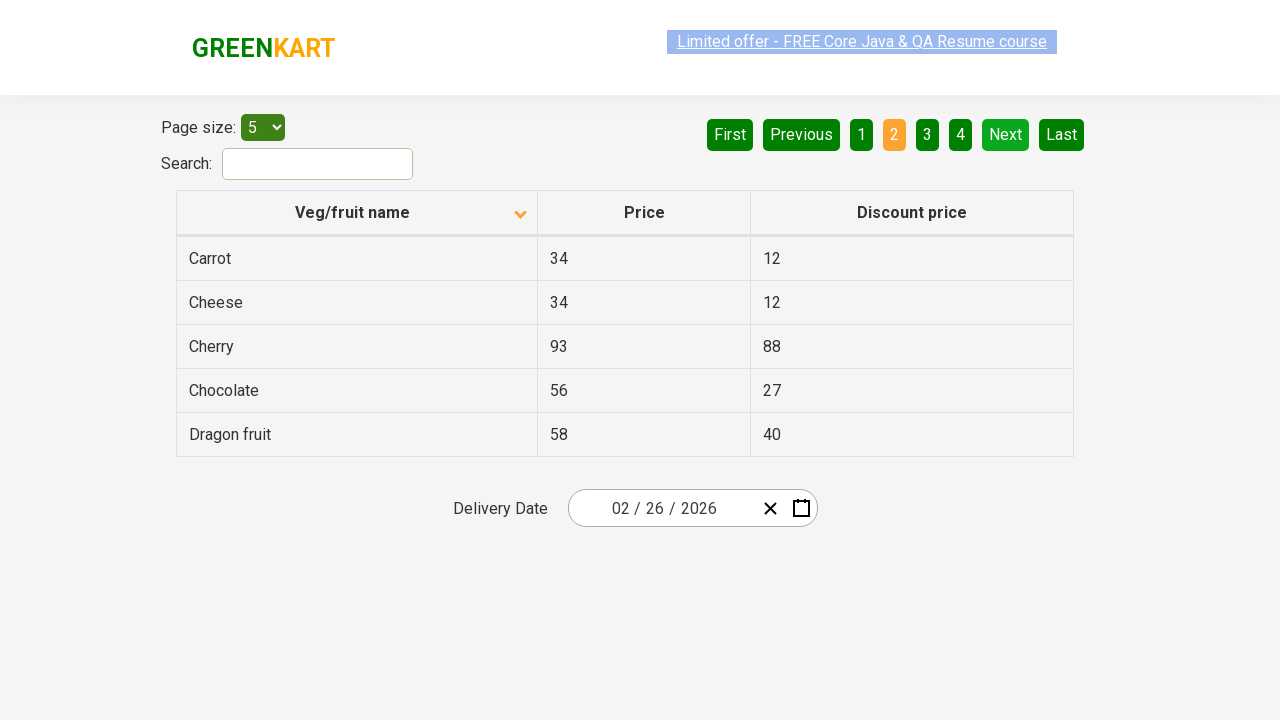

Tomato not found on current page, checking for next button
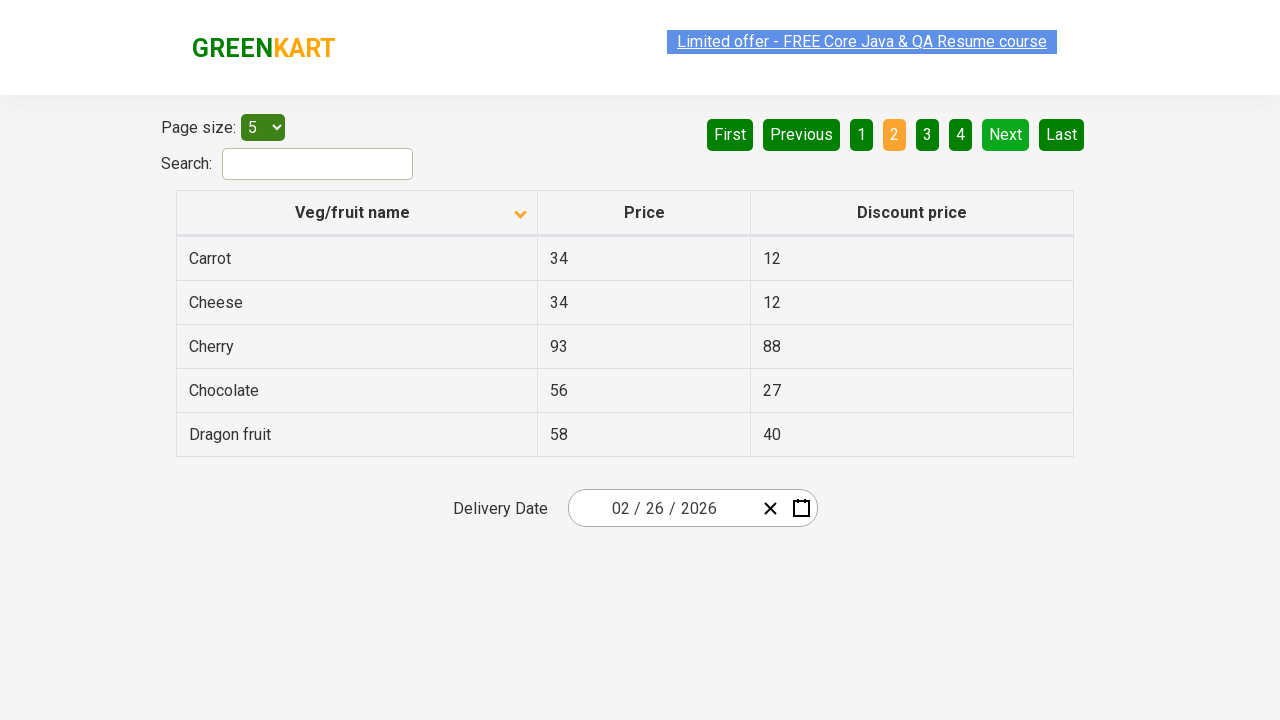

Clicked next page button to navigate to next page of results at (1006, 134) on [aria-label='Next']
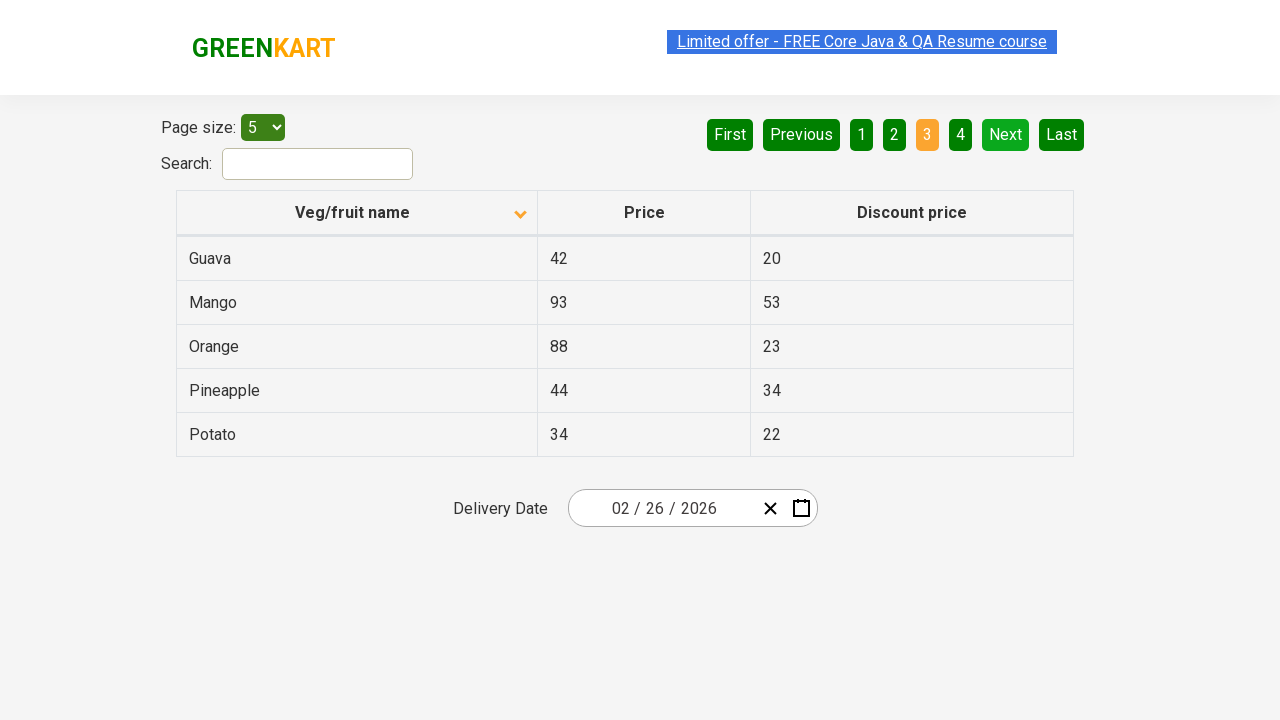

Waited for next page to load
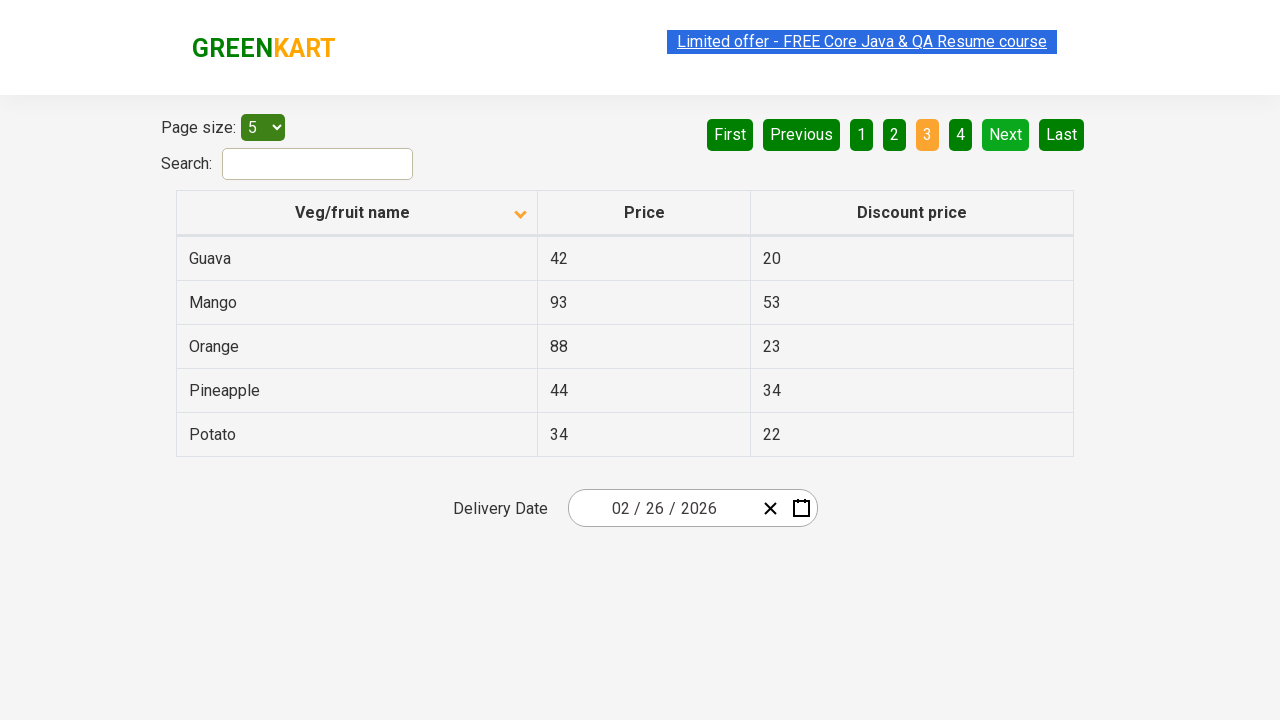

Searched for 'Tomato' on current page
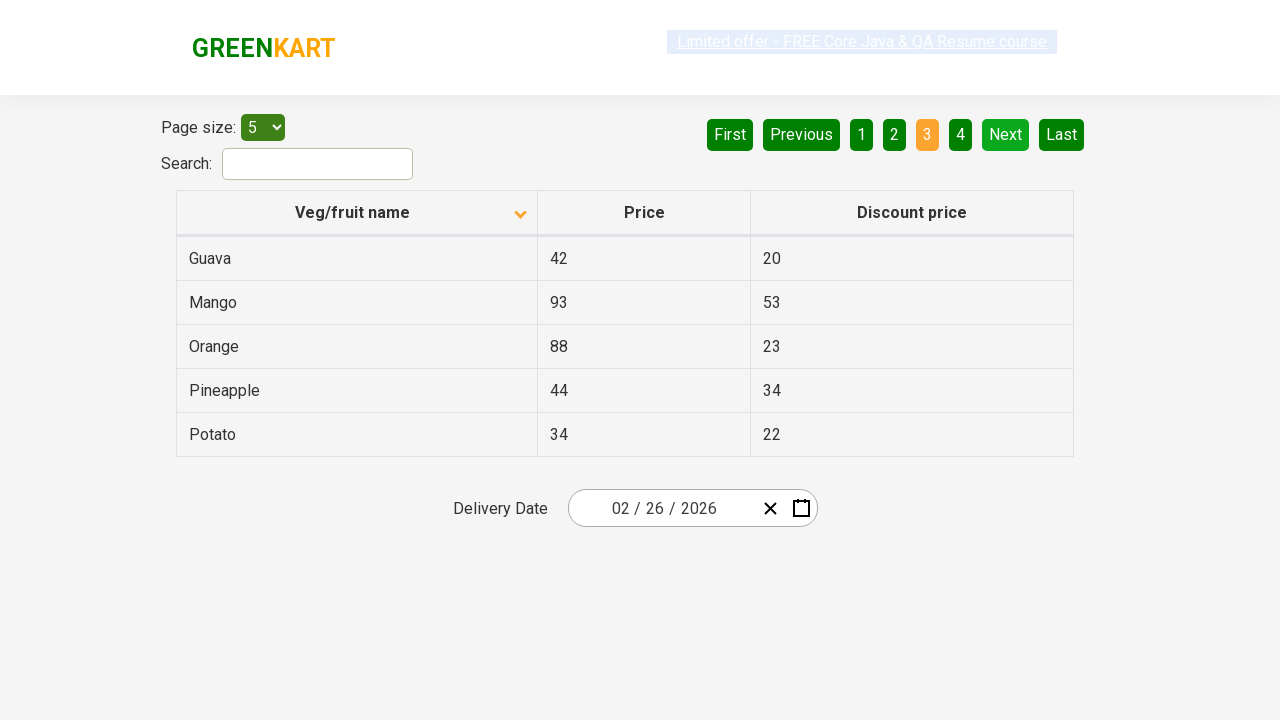

Tomato not found on current page, checking for next button
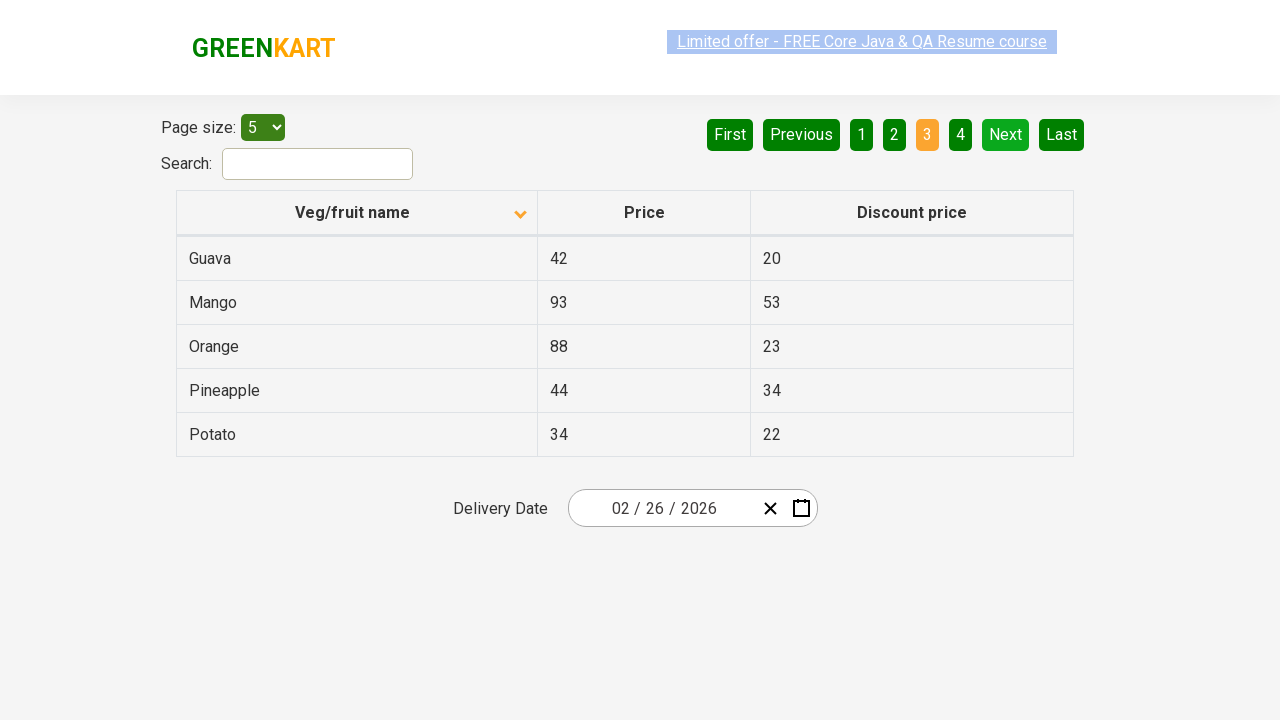

Clicked next page button to navigate to next page of results at (1006, 134) on [aria-label='Next']
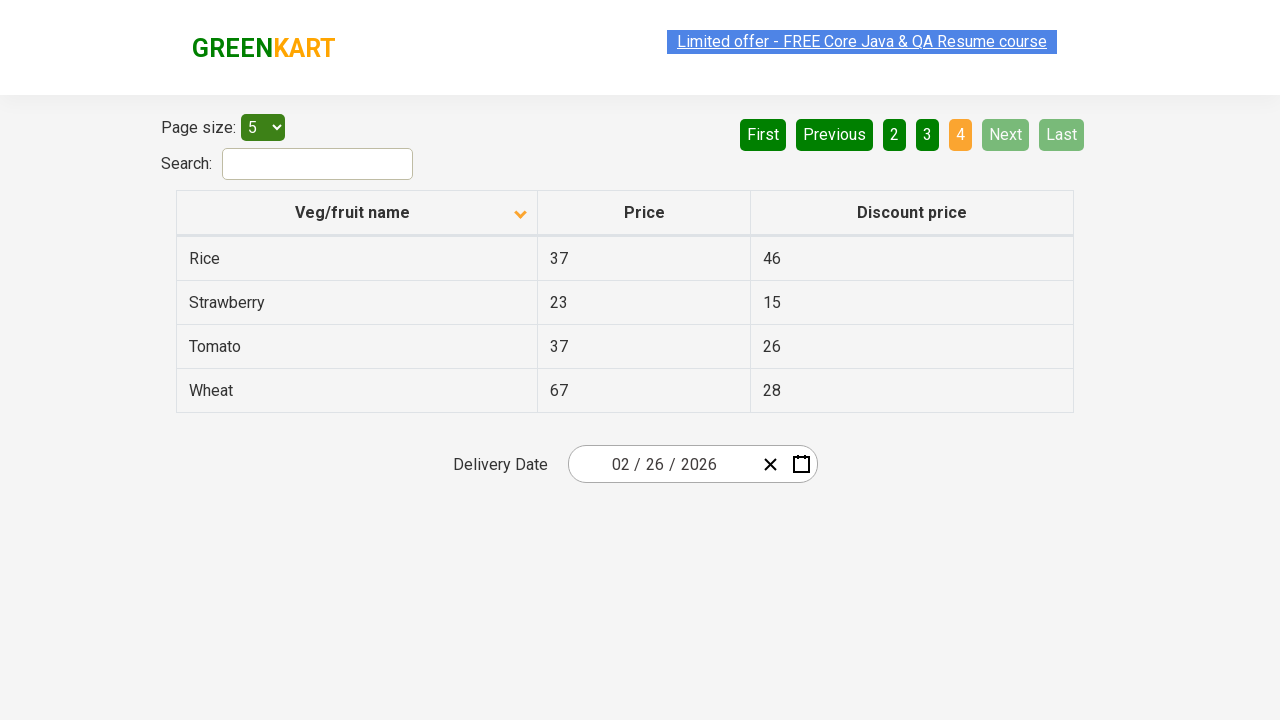

Waited for next page to load
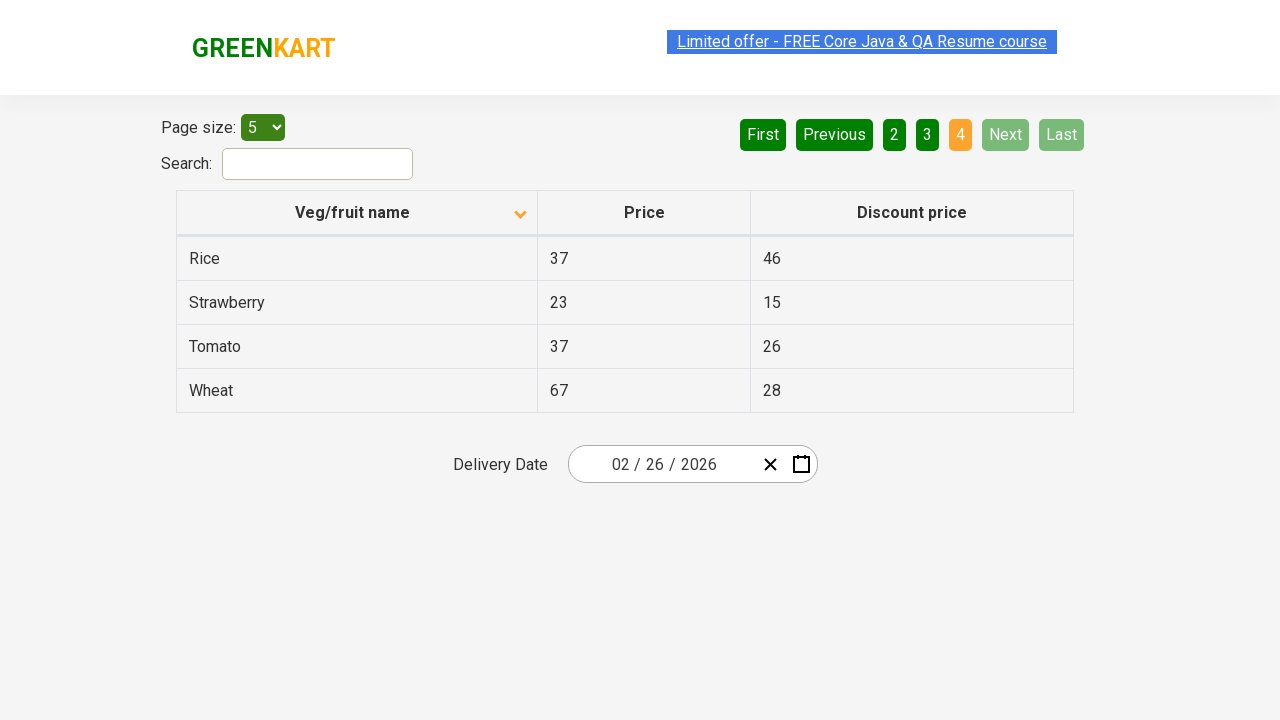

Searched for 'Tomato' on current page
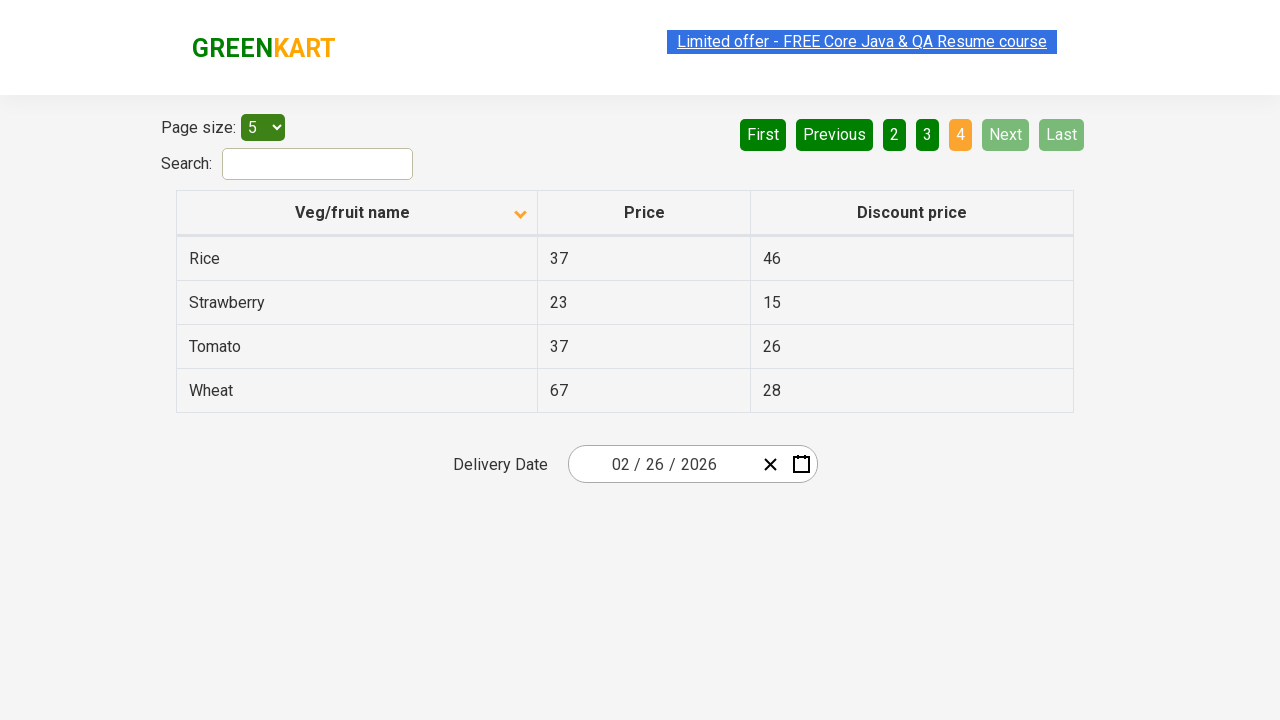

Found Tomato with price: 37
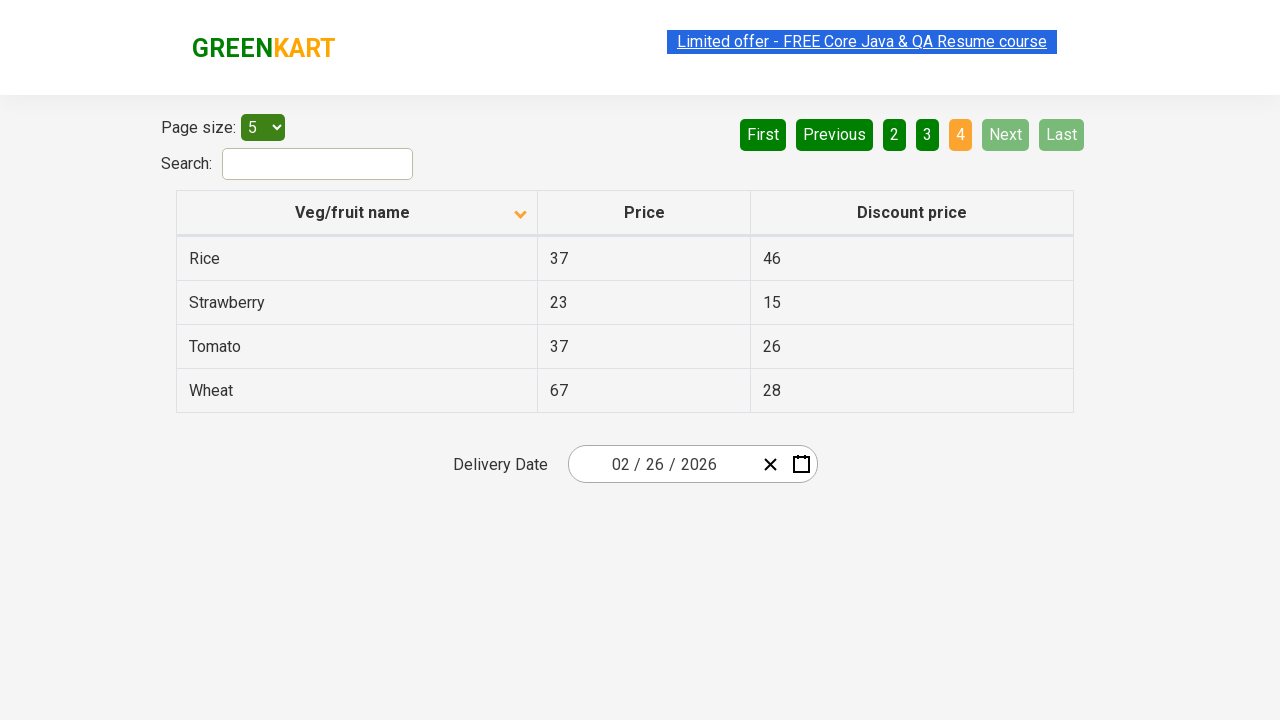

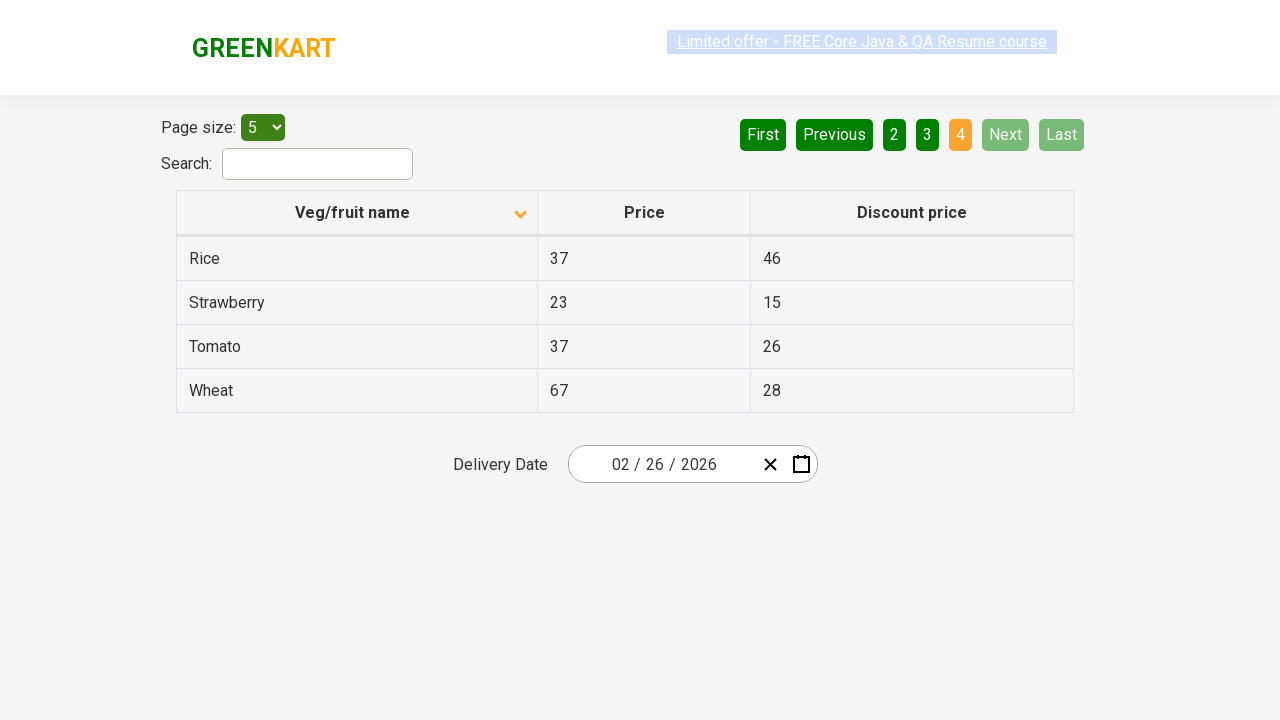